Tests multiple windows functionality by clicking to open a new window, switching to the child window to verify it opened, then switching back to the parent window.

Starting URL: http://the-internet.herokuapp.com/

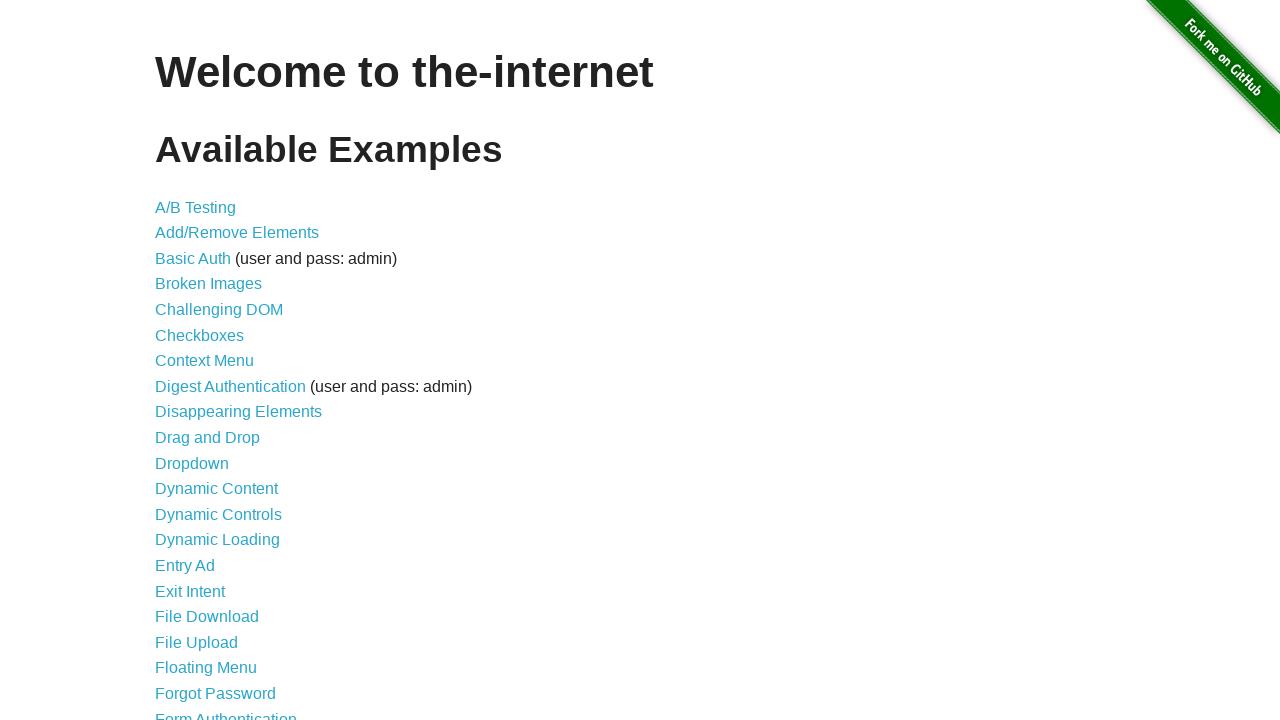

Clicked on 'Multiple Windows' link at (218, 369) on xpath=//a[contains(text(),'Multiple Windows')]
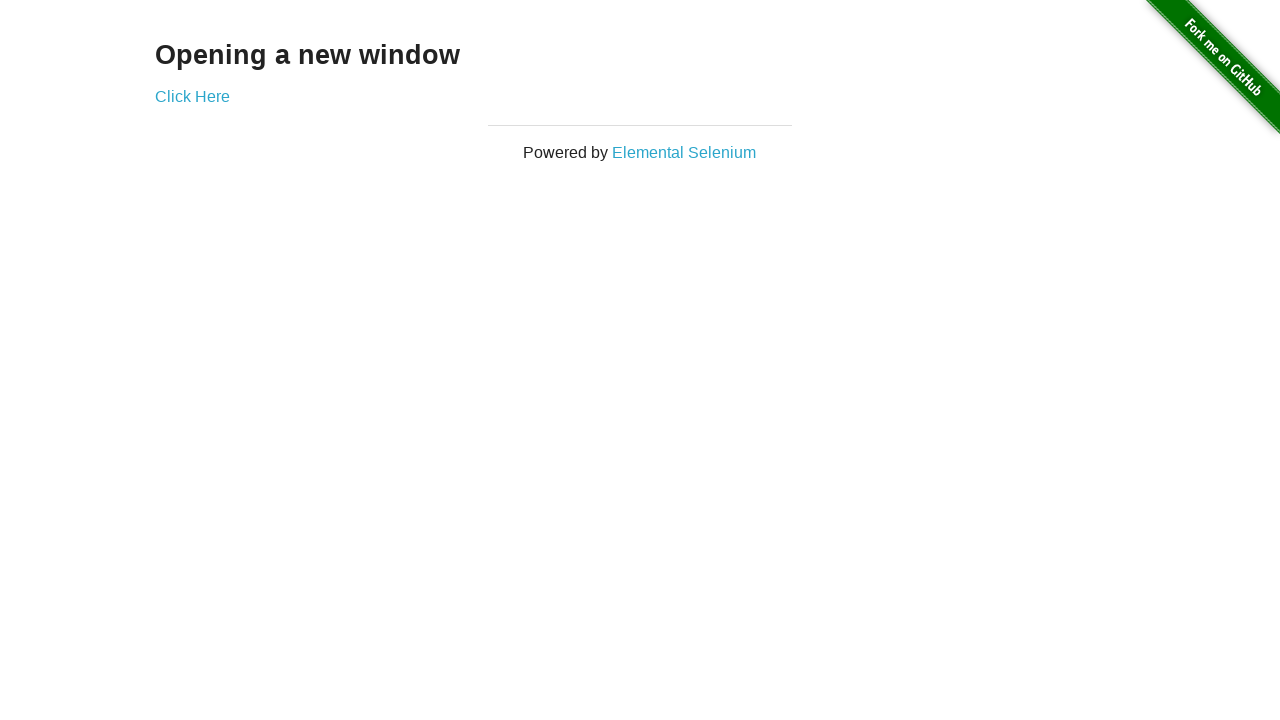

Clicked 'Click Here' link to open new window at (192, 96) on xpath=//a[text()='Click Here']
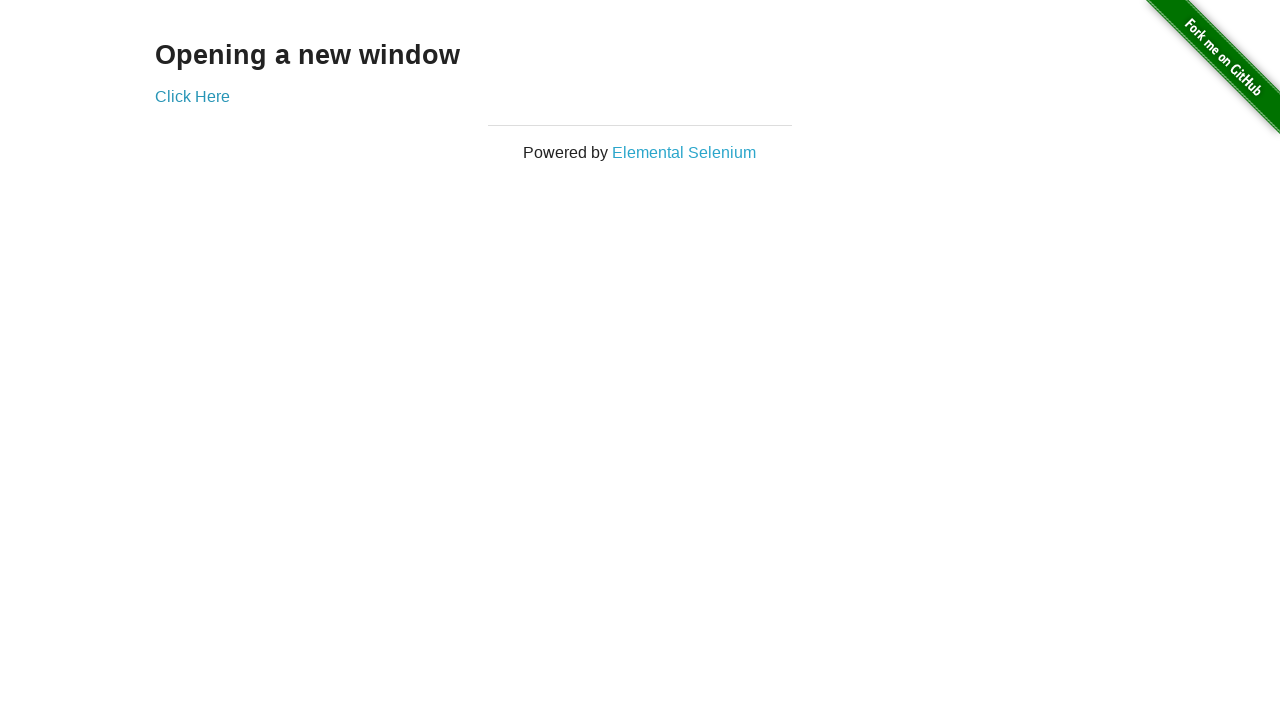

Obtained reference to child window
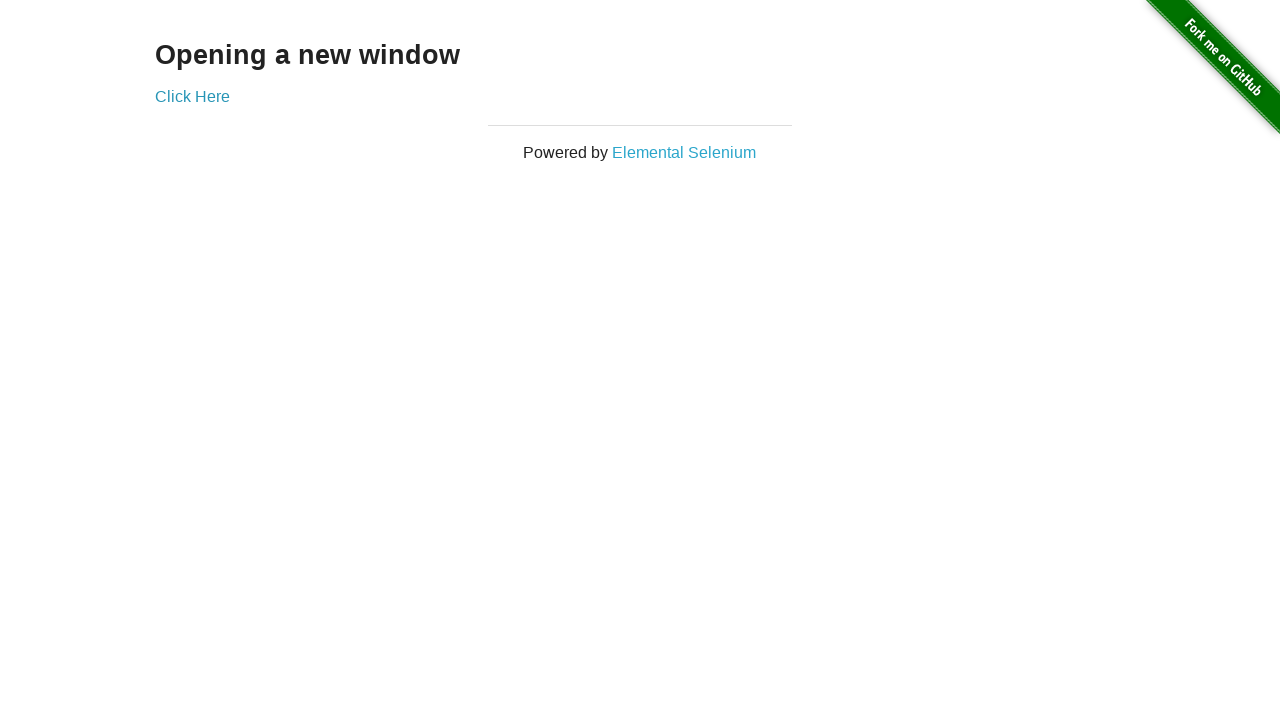

Child window finished loading
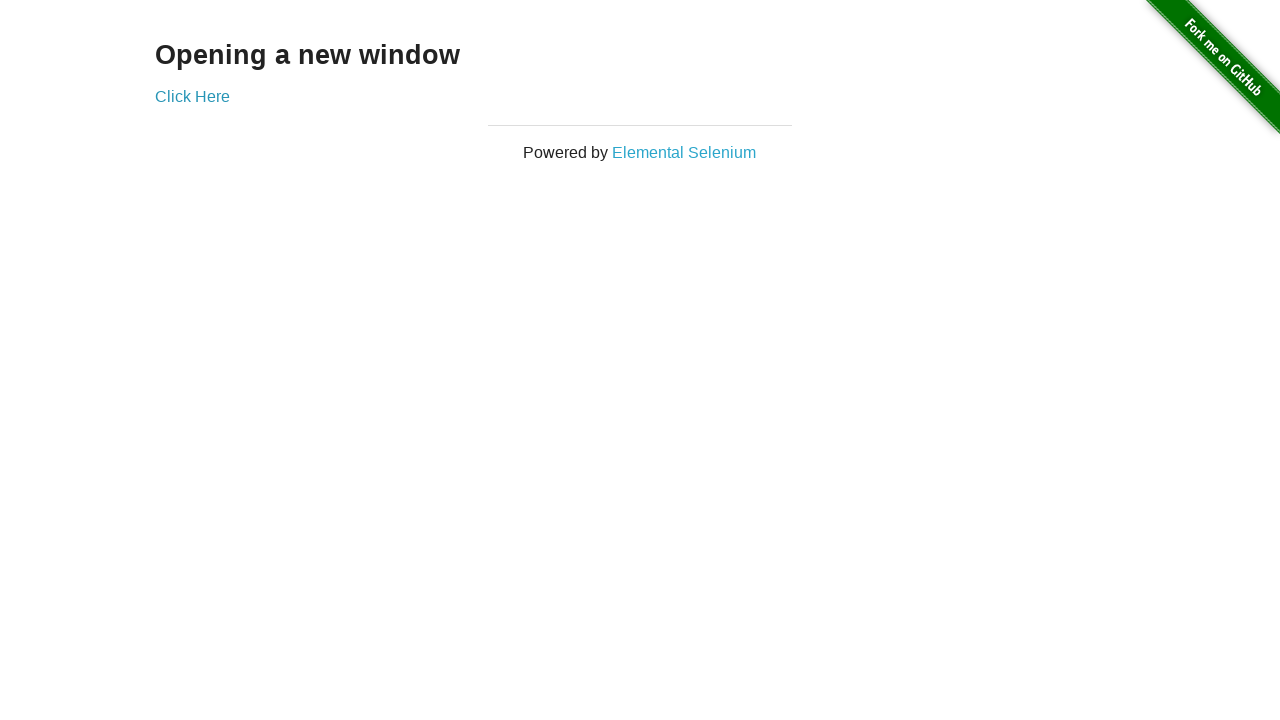

Retrieved child window title: New Window
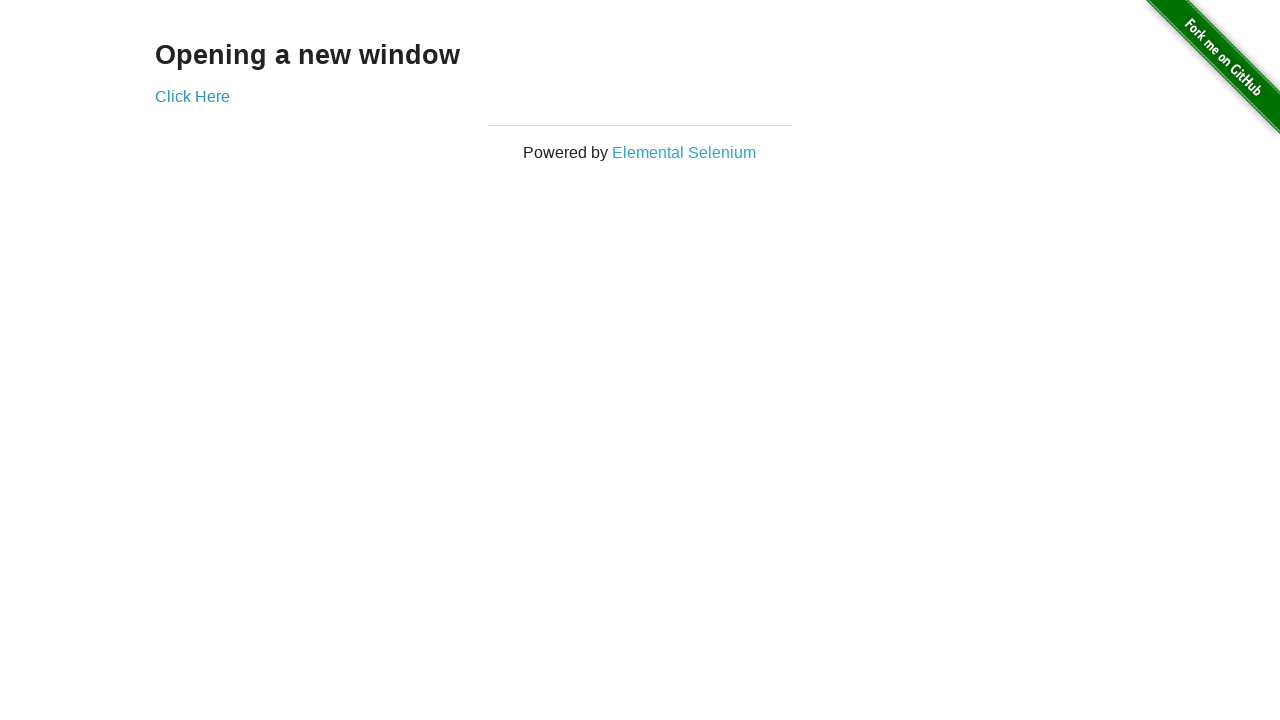

Retrieved parent window title: The Internet
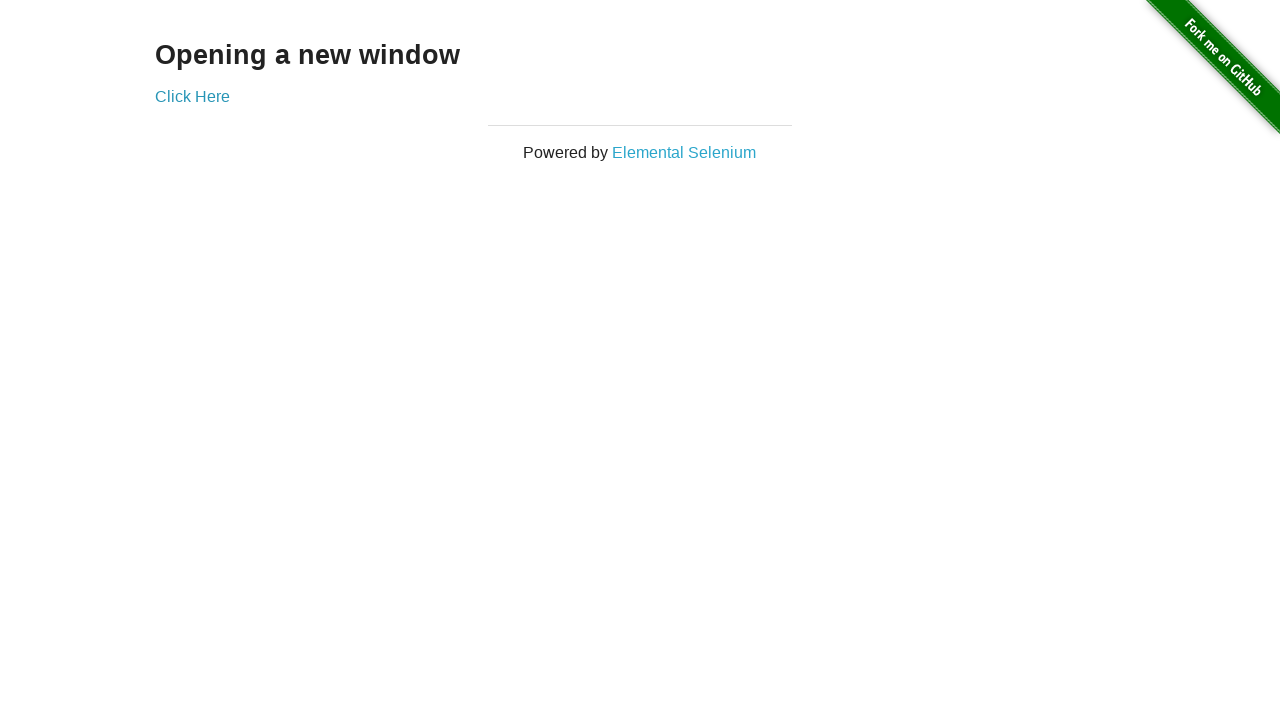

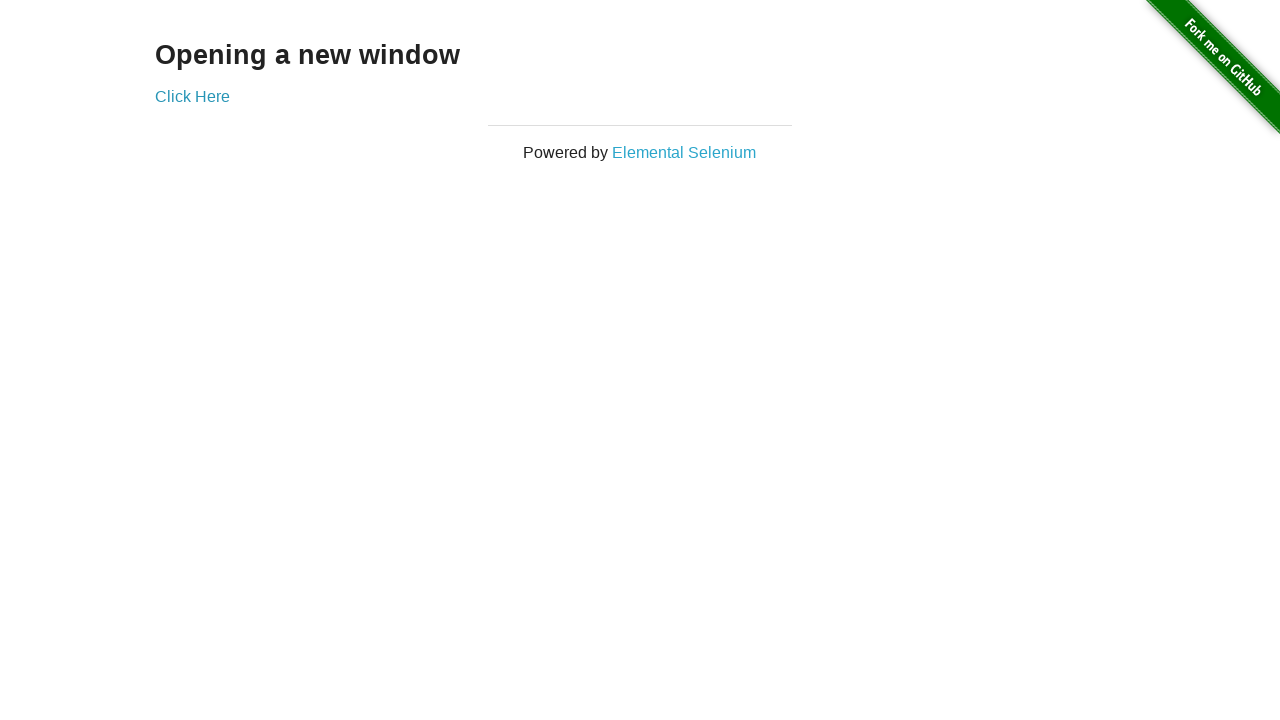